Tests a popup consultation form on metawebart.com by clicking the consultation button, filling email and phone fields, checking the checkbox, and submitting the form.

Starting URL: https://www.metawebart.com/en

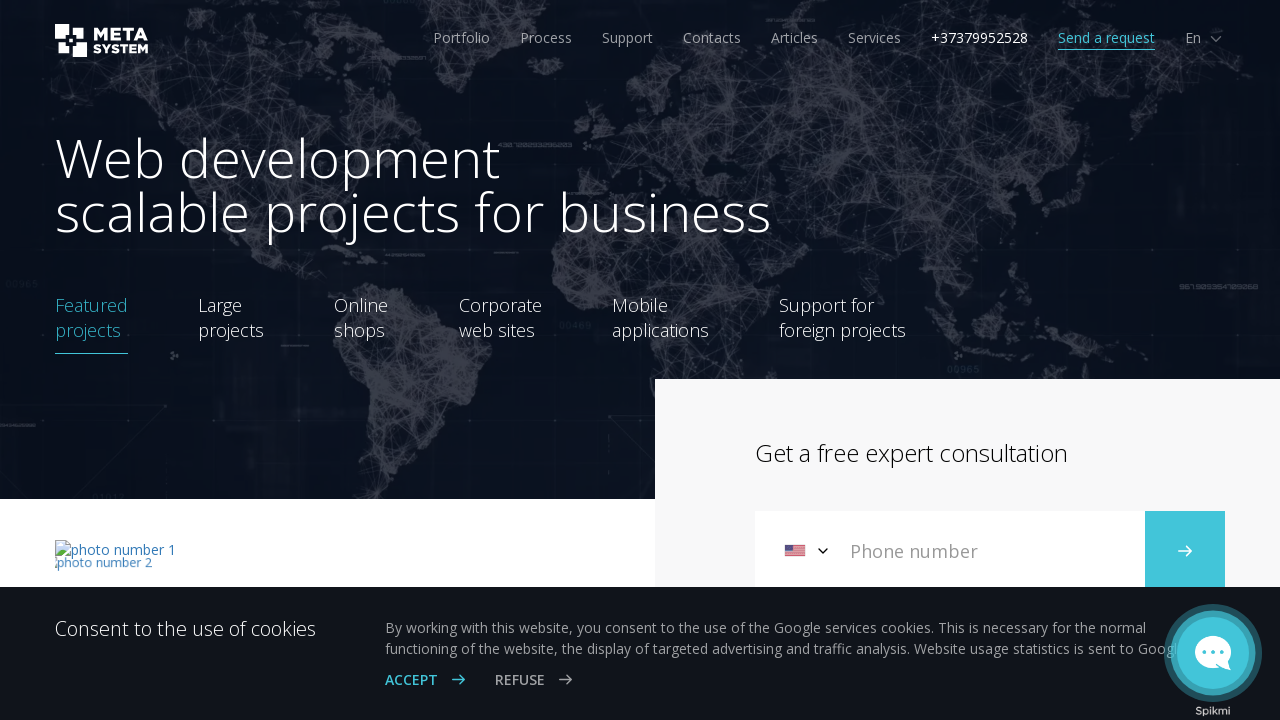

Waited for consultation button to be visible
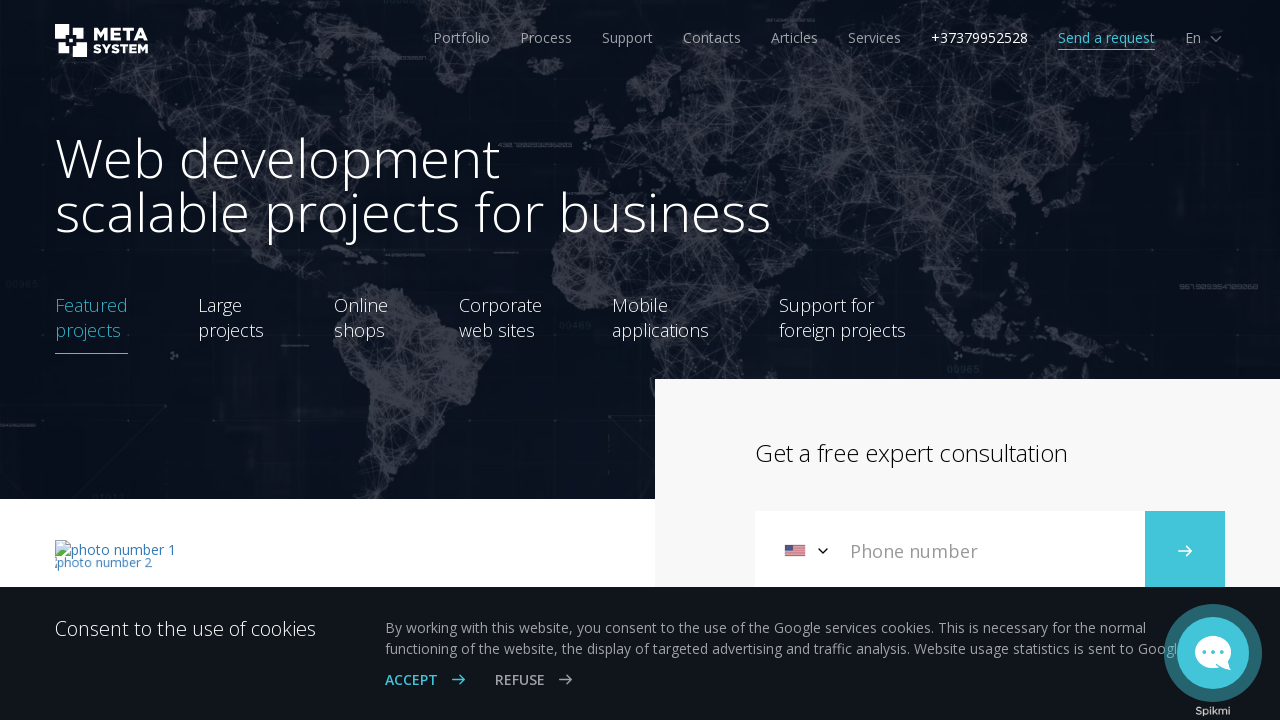

Clicked consultation button to open popup form at (1106, 34) on #consultation-button
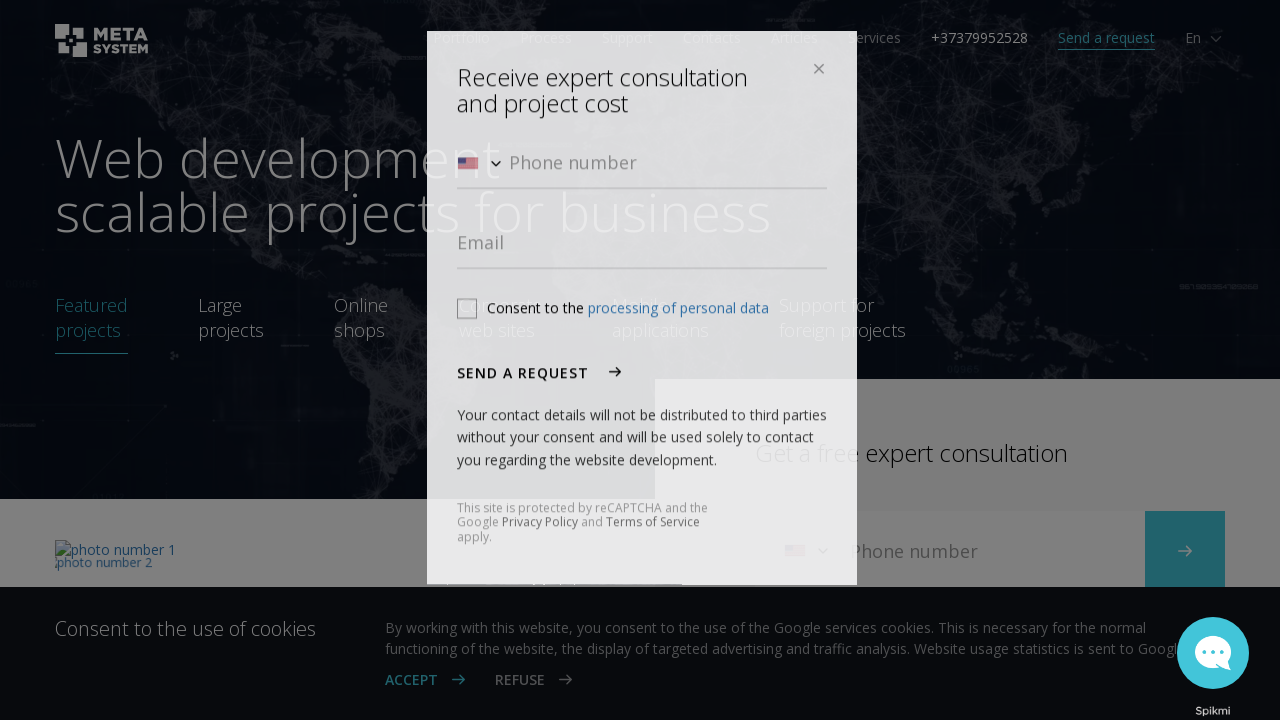

Popup consultation form became visible
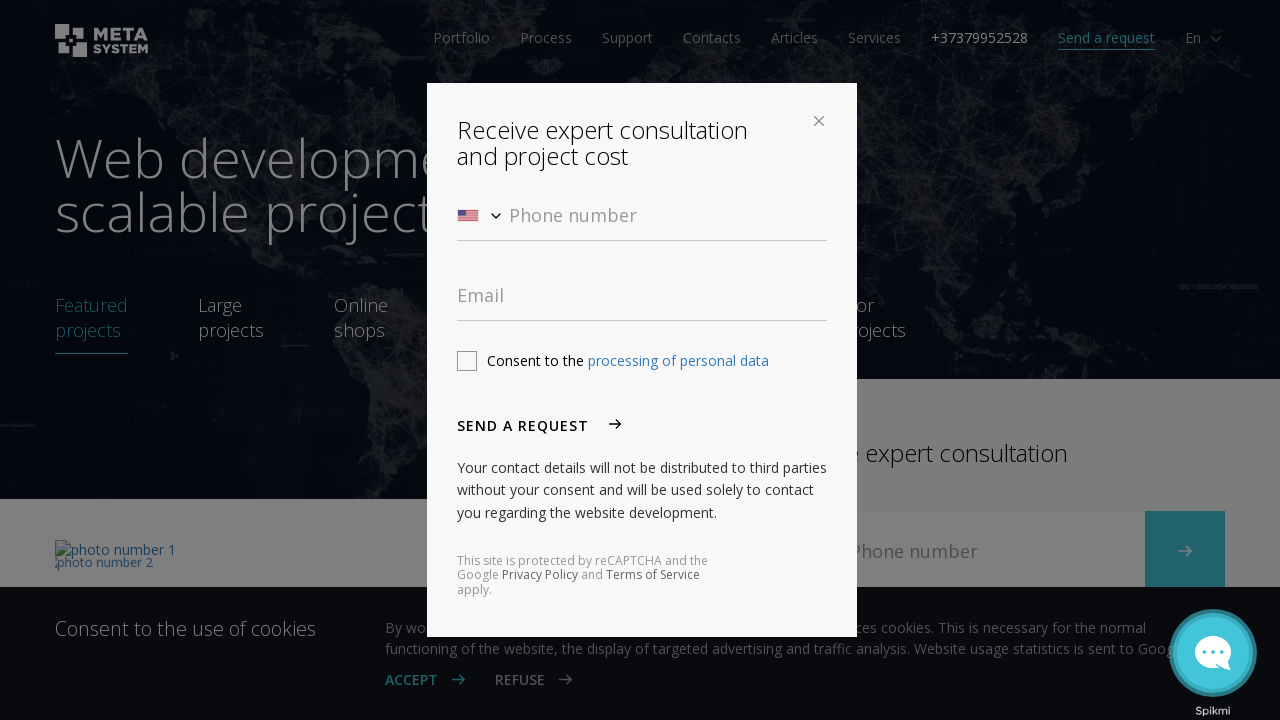

Filled email field with 'mark.aborchie@gmail.com' on #modal_consult input[name='email']
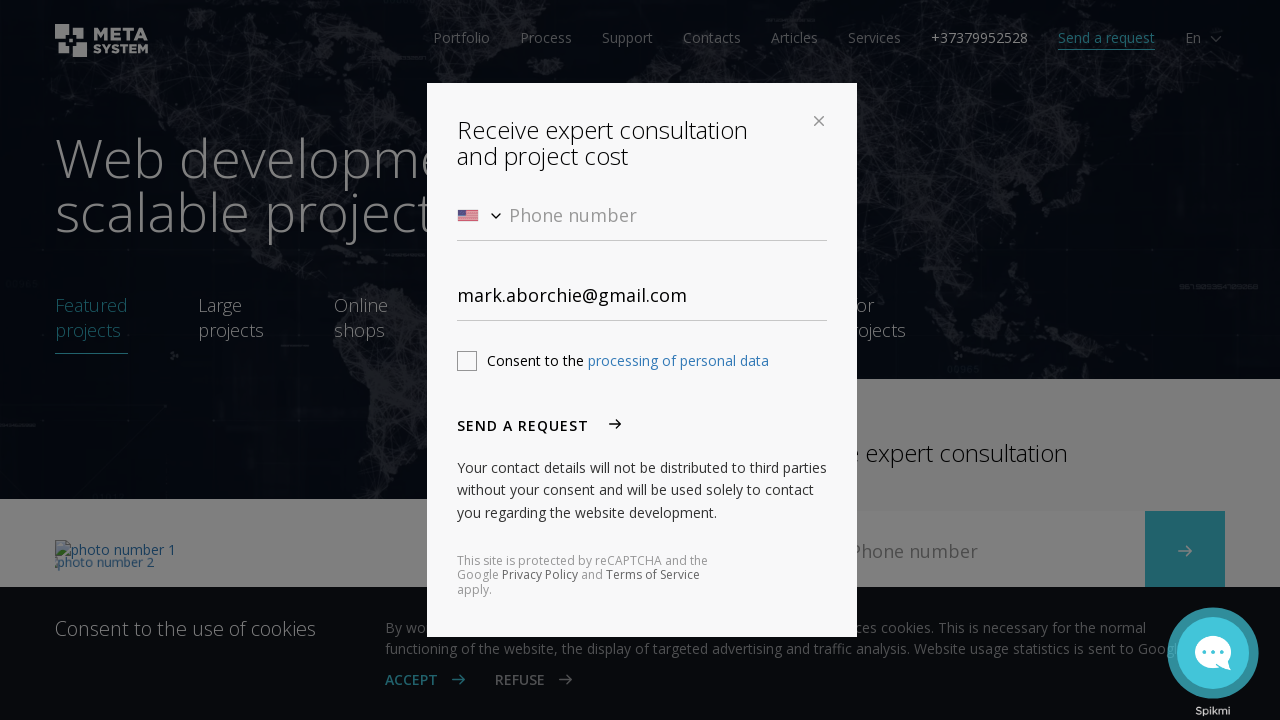

Filled phone field with '00000000' on #modal_consult input[type='tel']
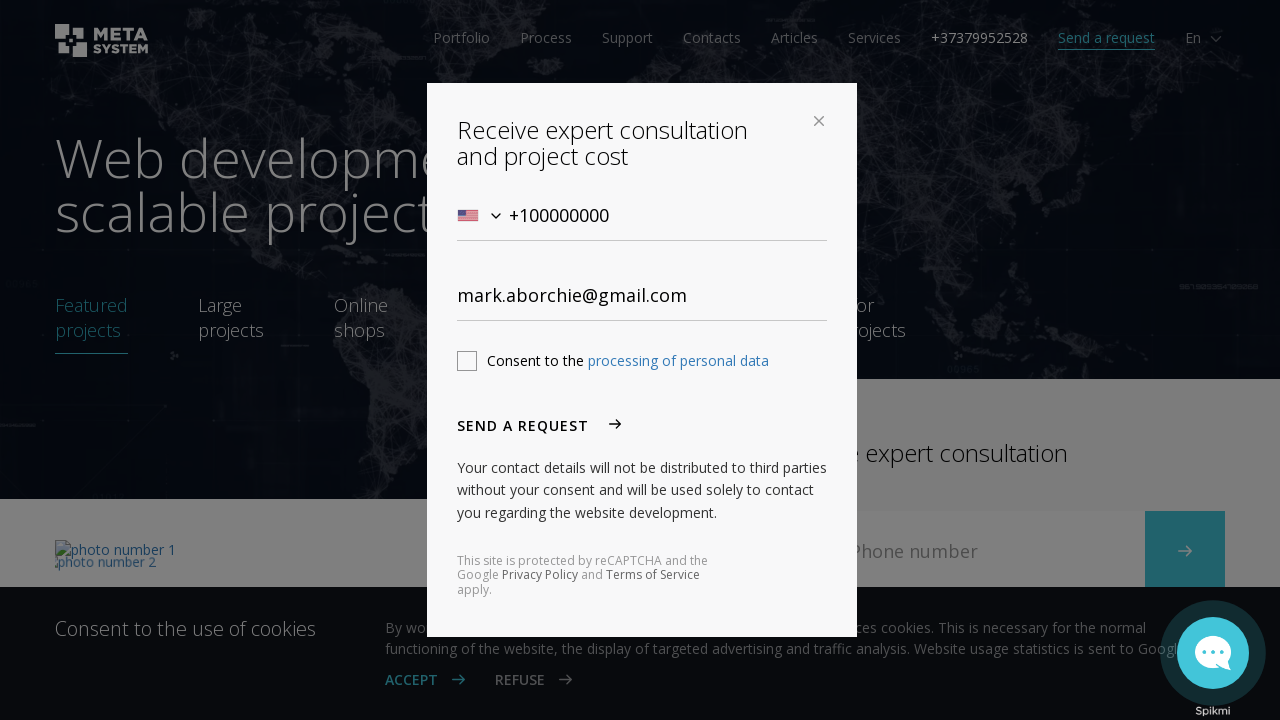

Checked the consent checkbox at (628, 361) on #modal_consult label[for='c-terms111']
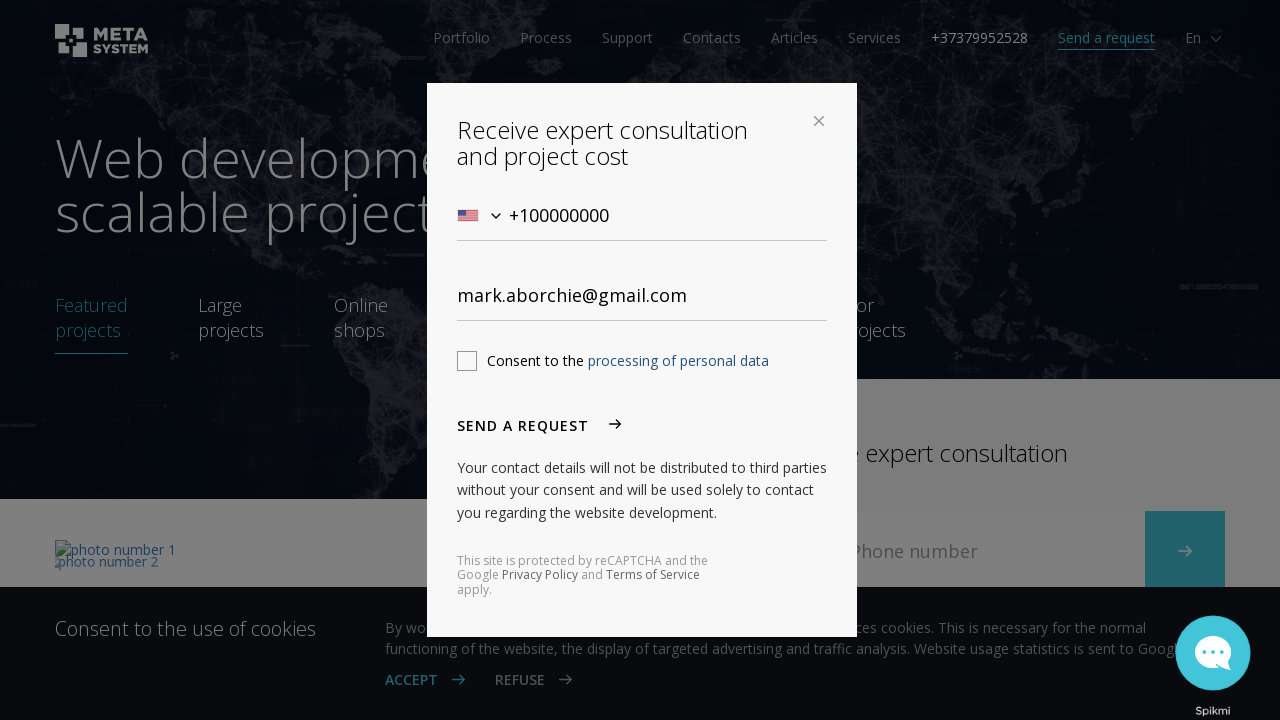

Clicked feedback_submit button to submit the form at (539, 425) on a.feedback_submit
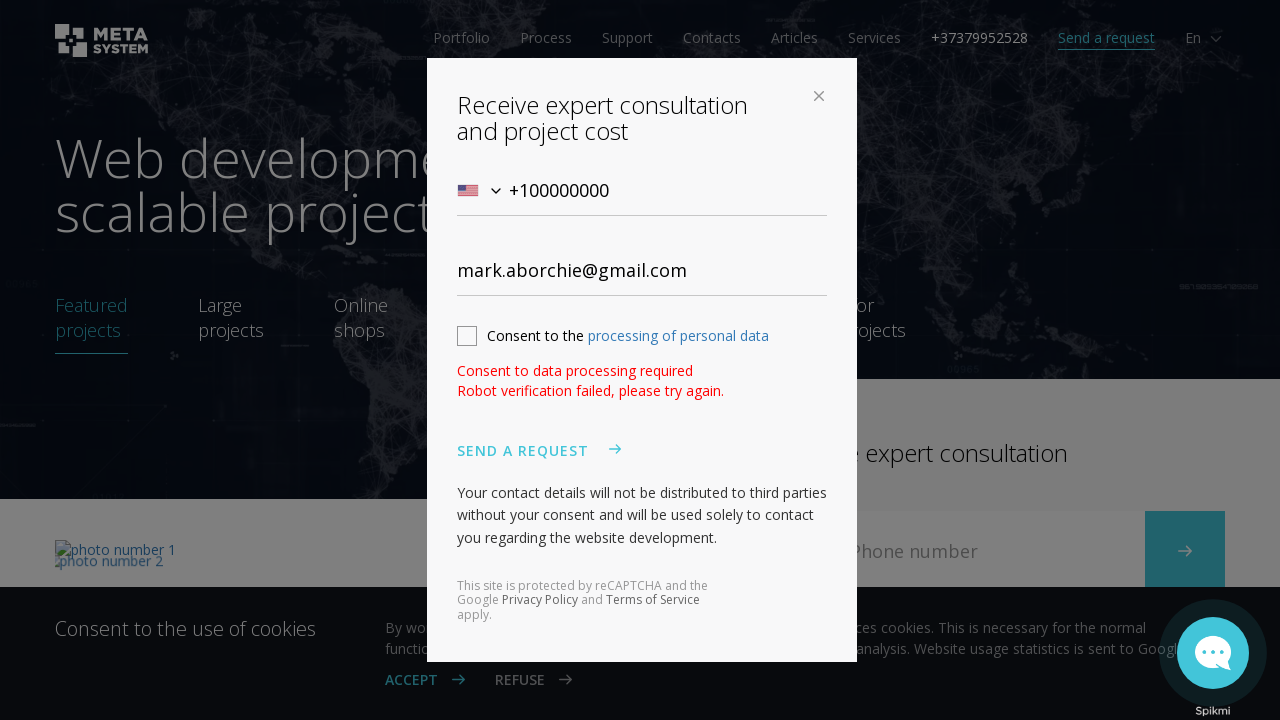

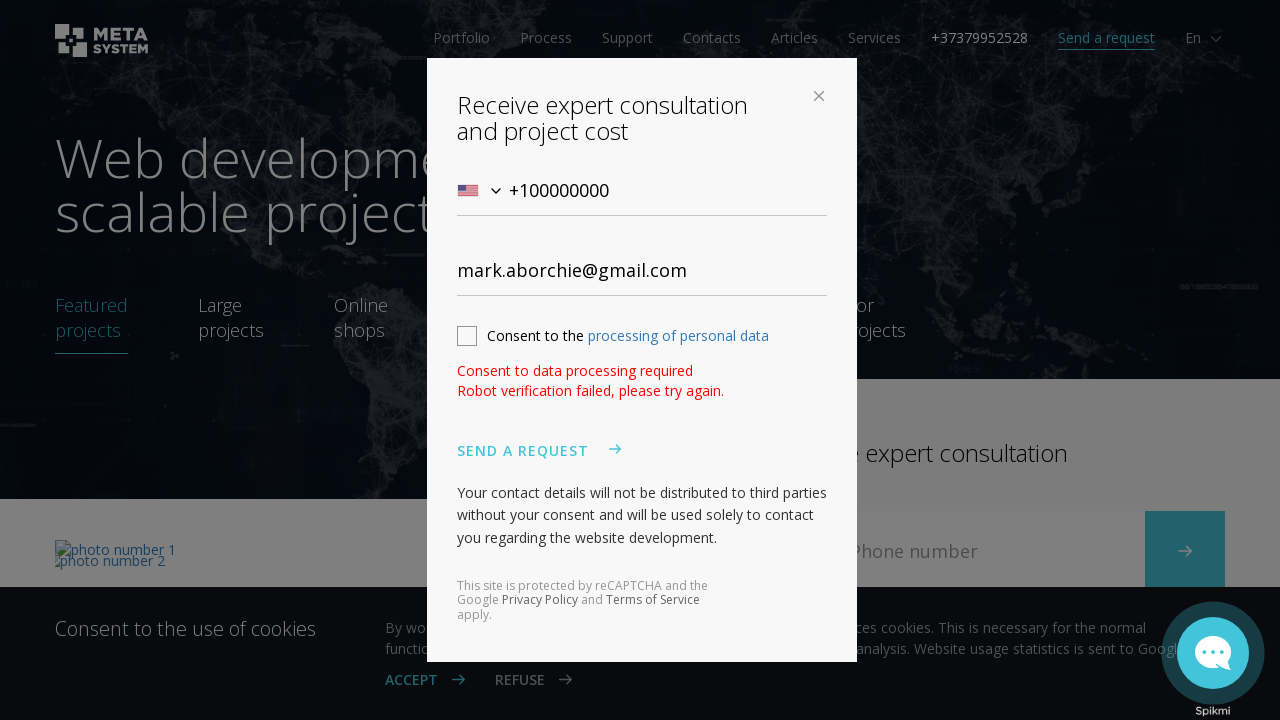